Navigates to example.com and clicks on the first anchor link found on the page, demonstrating basic ElementHandle usage in Playwright.

Starting URL: https://example.com

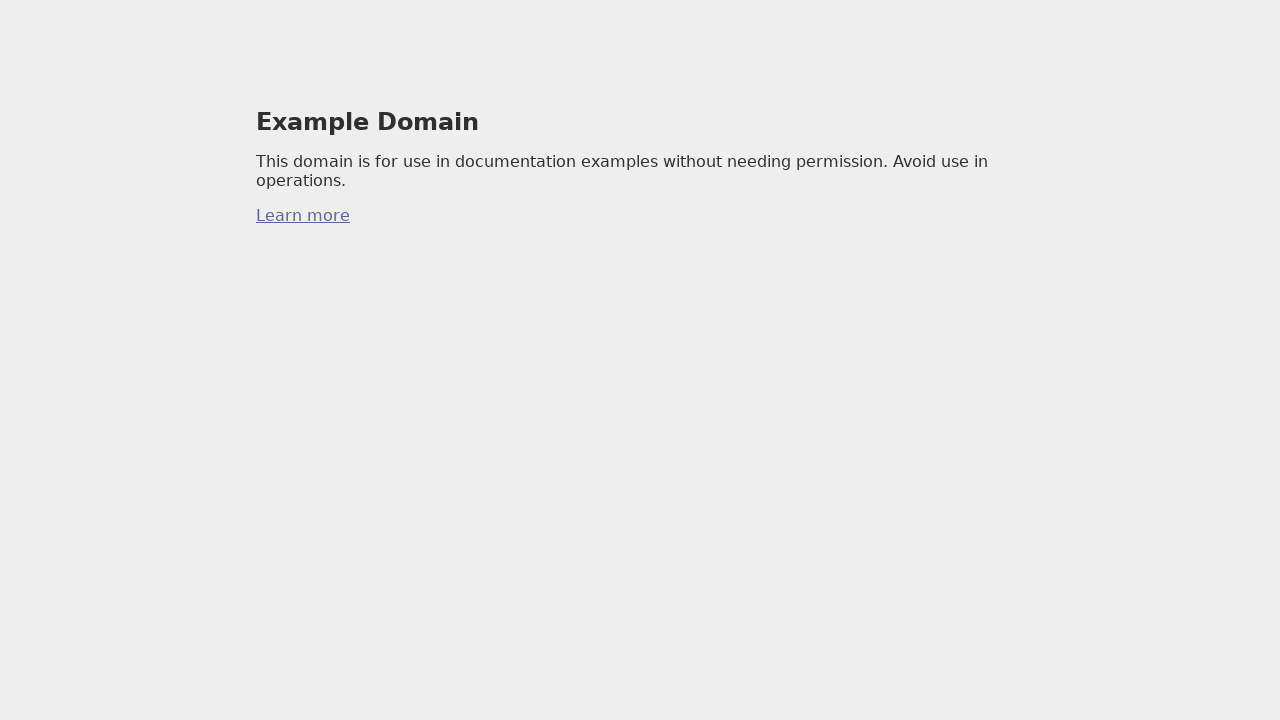

Navigated to https://example.com
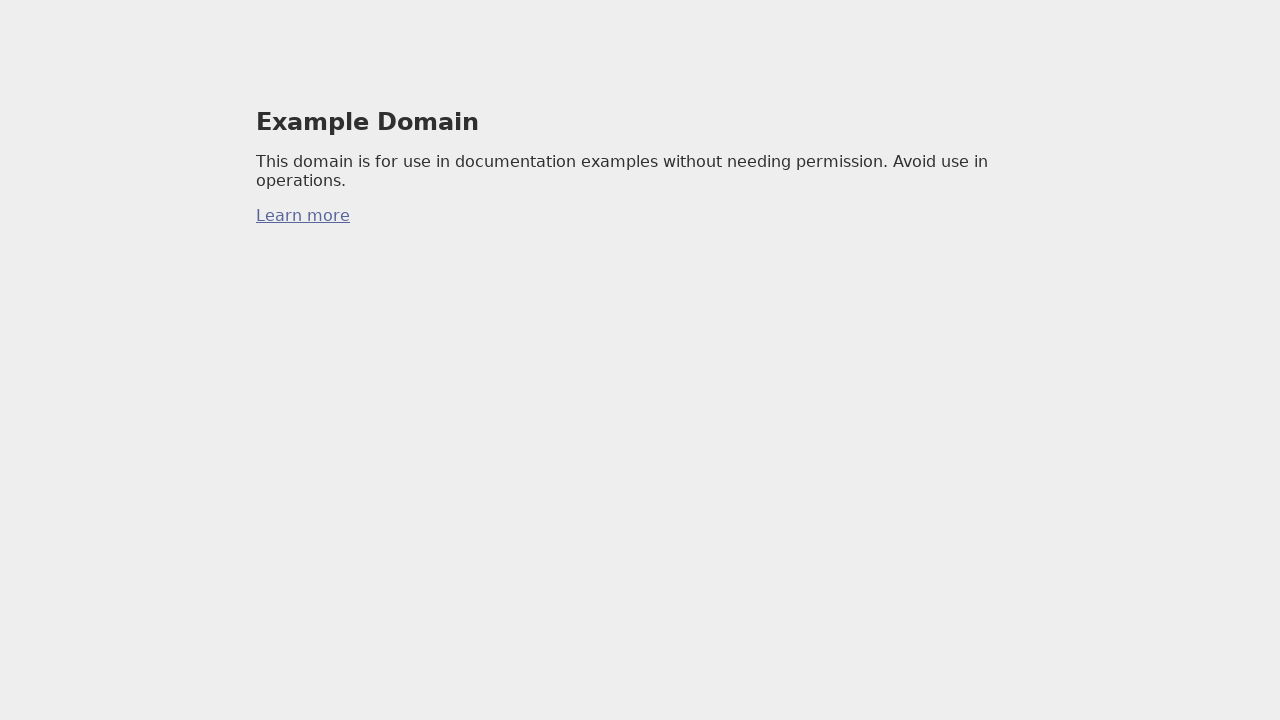

Found first anchor element on the page
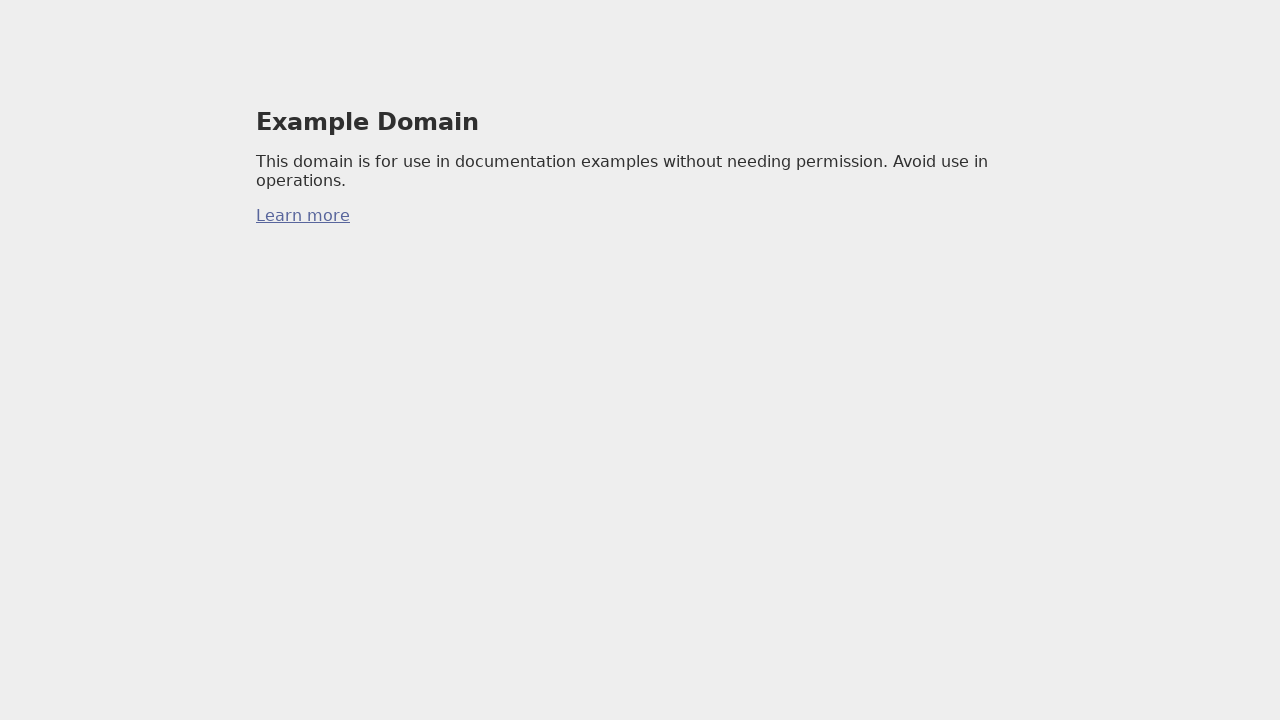

Clicked the first anchor link
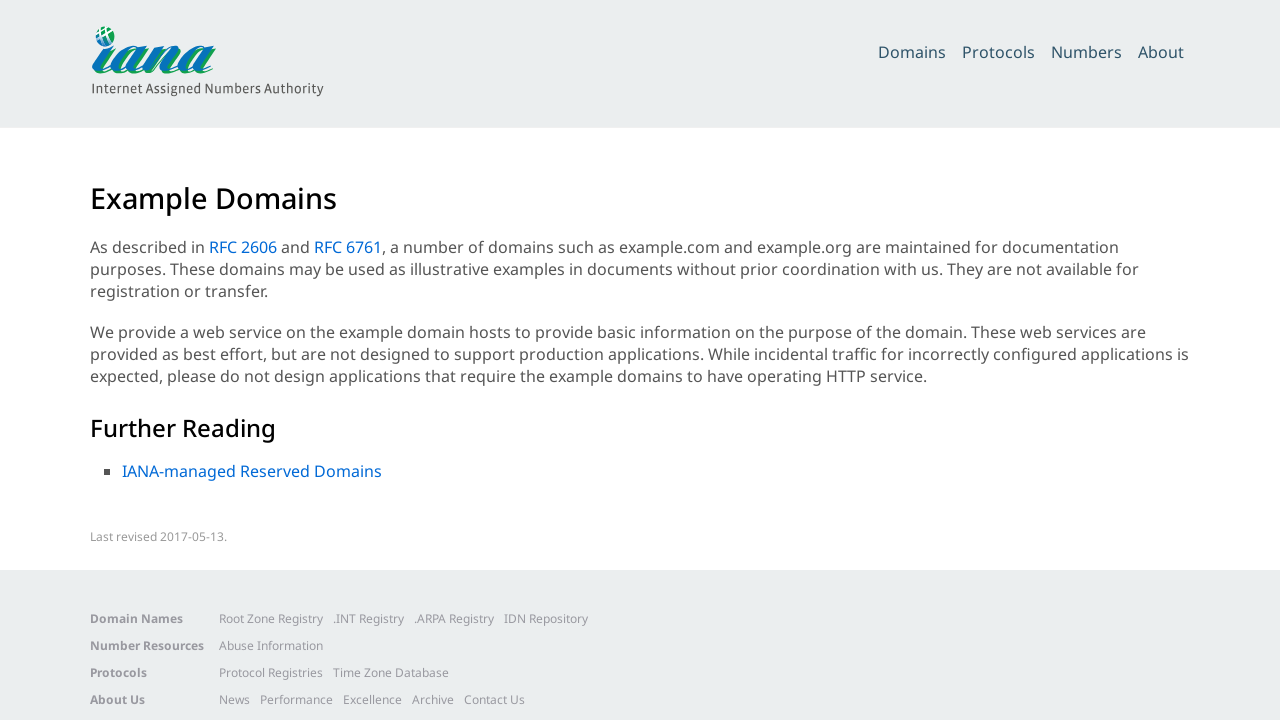

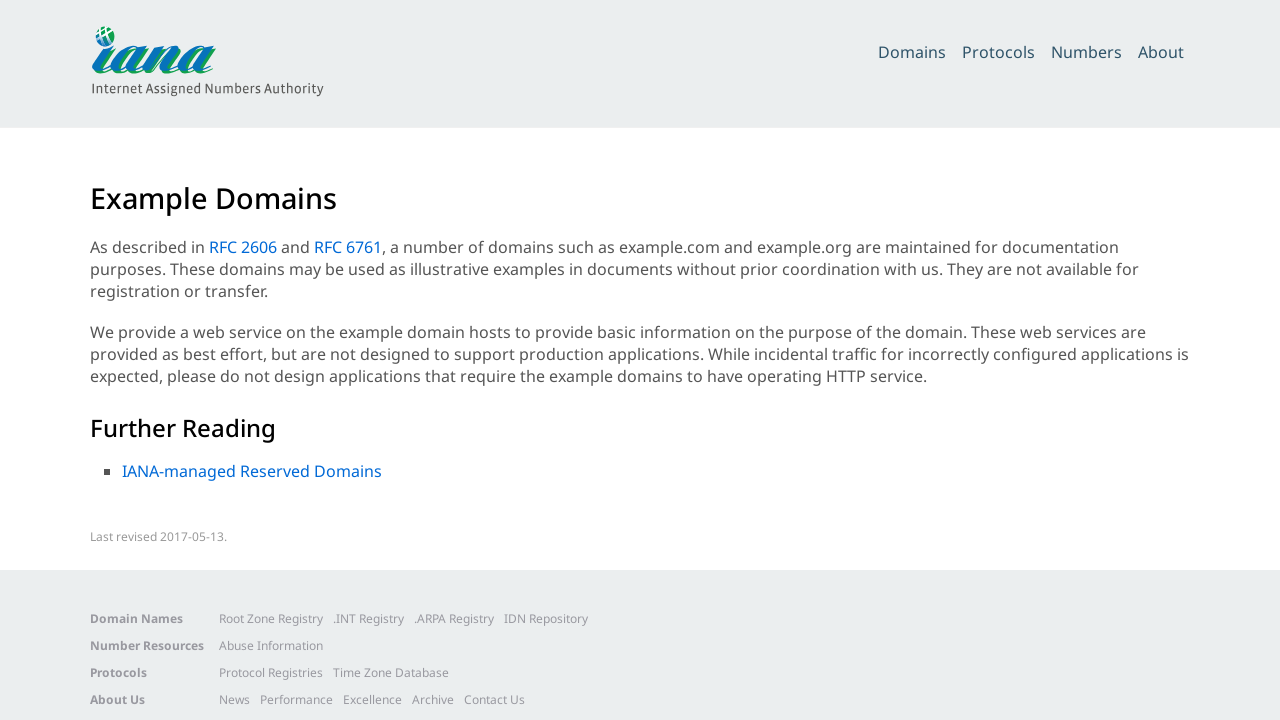